Tests that the Clear completed button displays correct text after completing a todo

Starting URL: https://demo.playwright.dev/todomvc

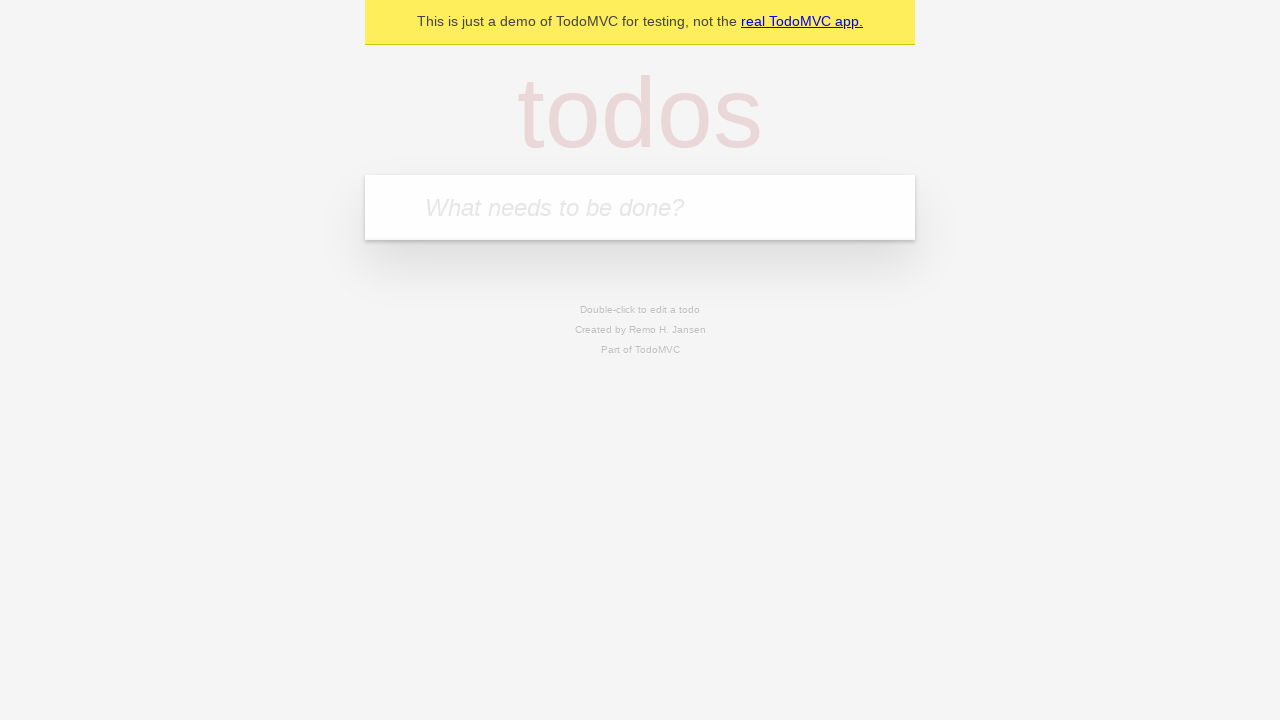

Filled todo input with 'buy some cheese' on internal:attr=[placeholder="What needs to be done?"i]
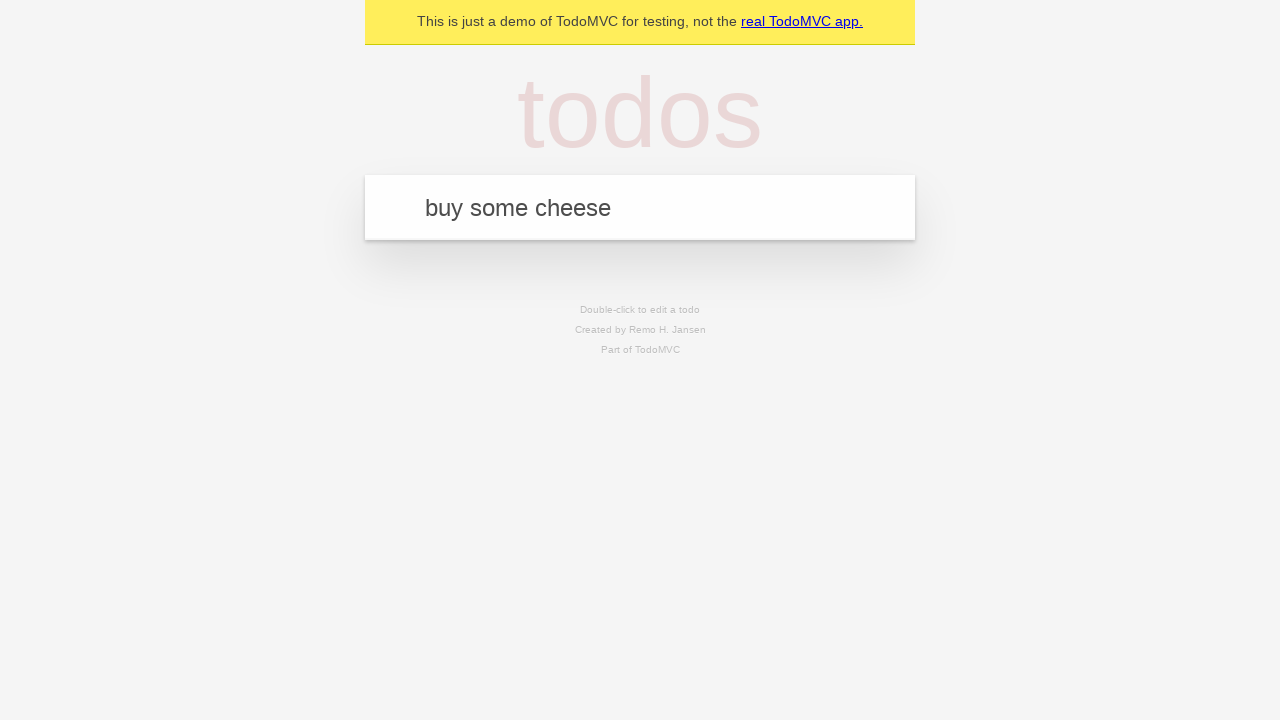

Pressed Enter to add 'buy some cheese' todo on internal:attr=[placeholder="What needs to be done?"i]
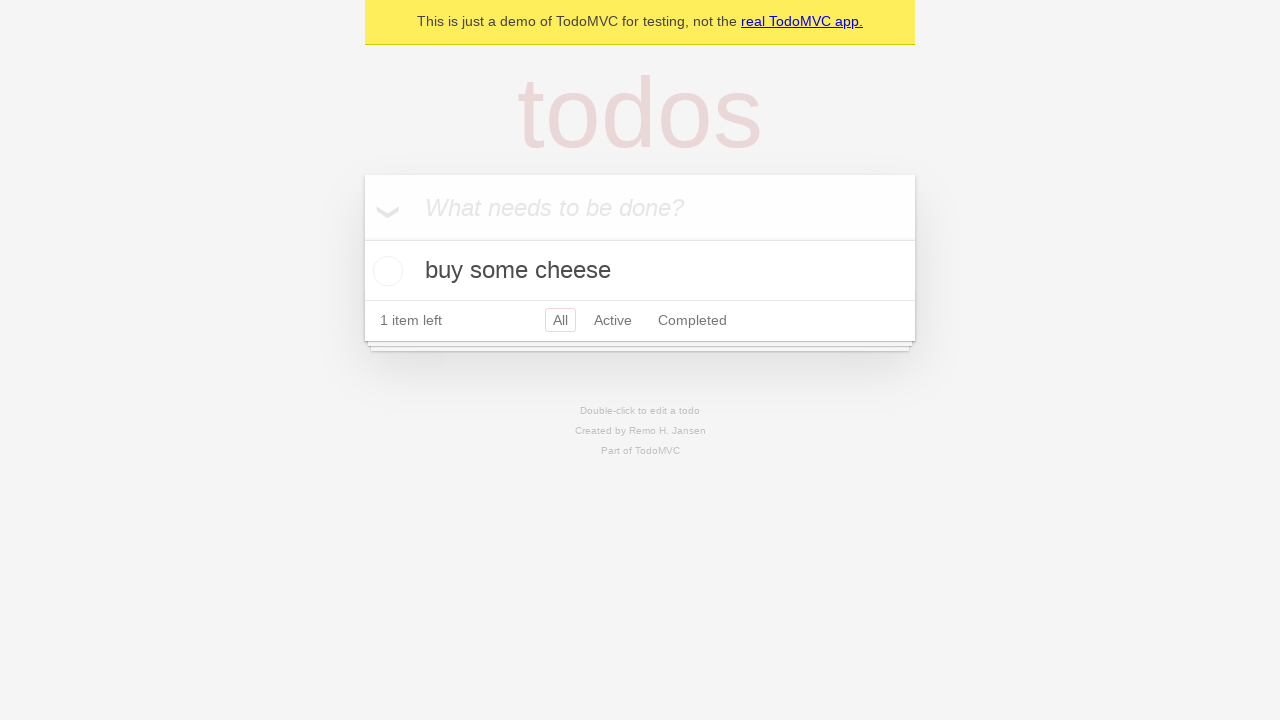

Filled todo input with 'feed the cat' on internal:attr=[placeholder="What needs to be done?"i]
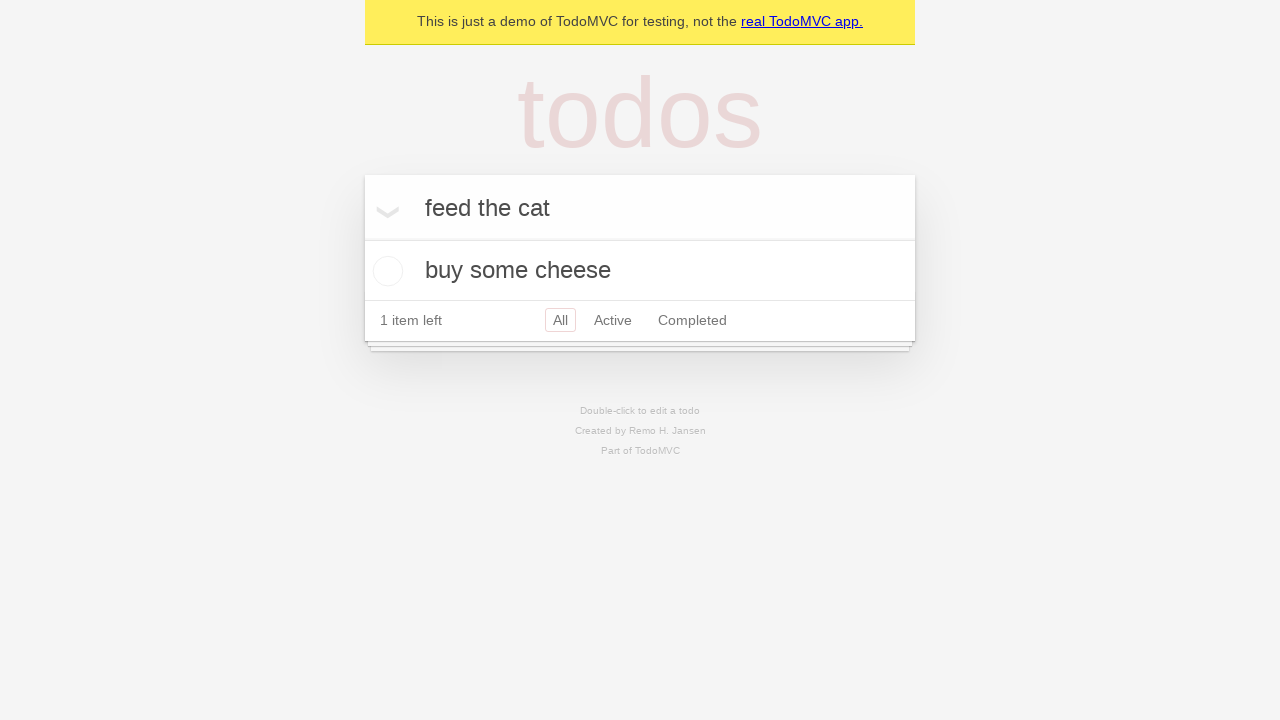

Pressed Enter to add 'feed the cat' todo on internal:attr=[placeholder="What needs to be done?"i]
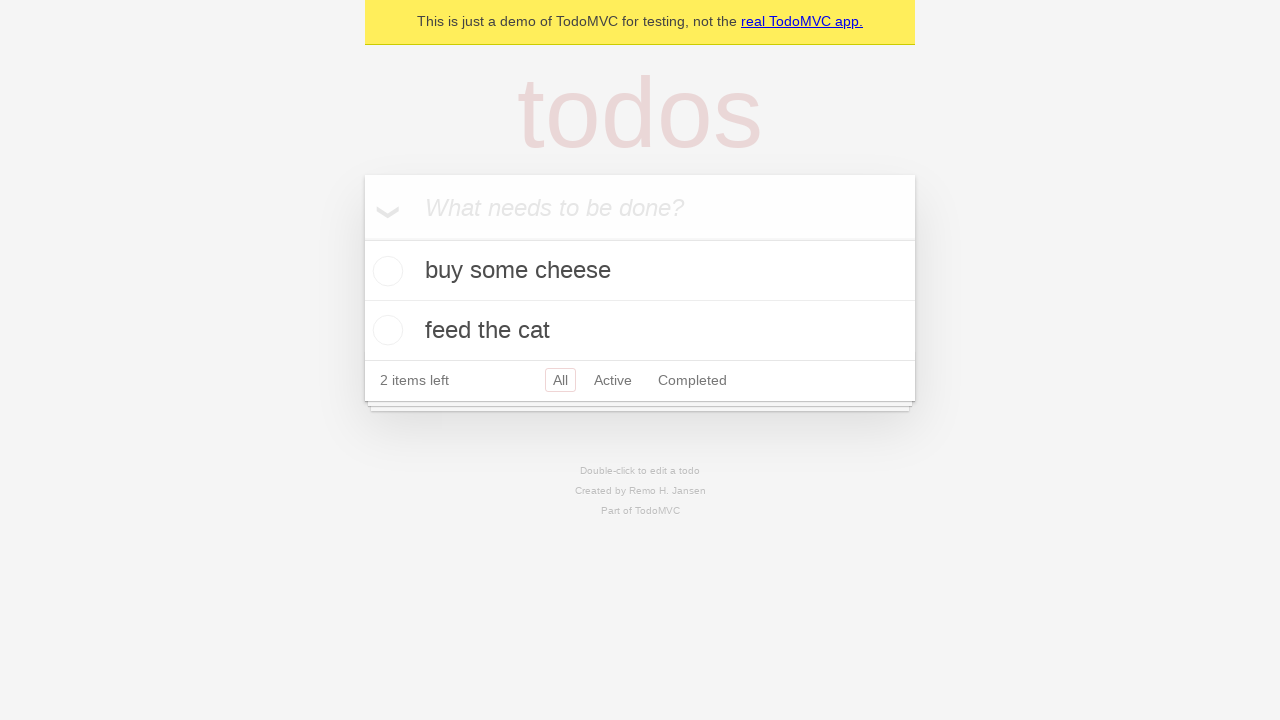

Filled todo input with 'book a doctors appointment' on internal:attr=[placeholder="What needs to be done?"i]
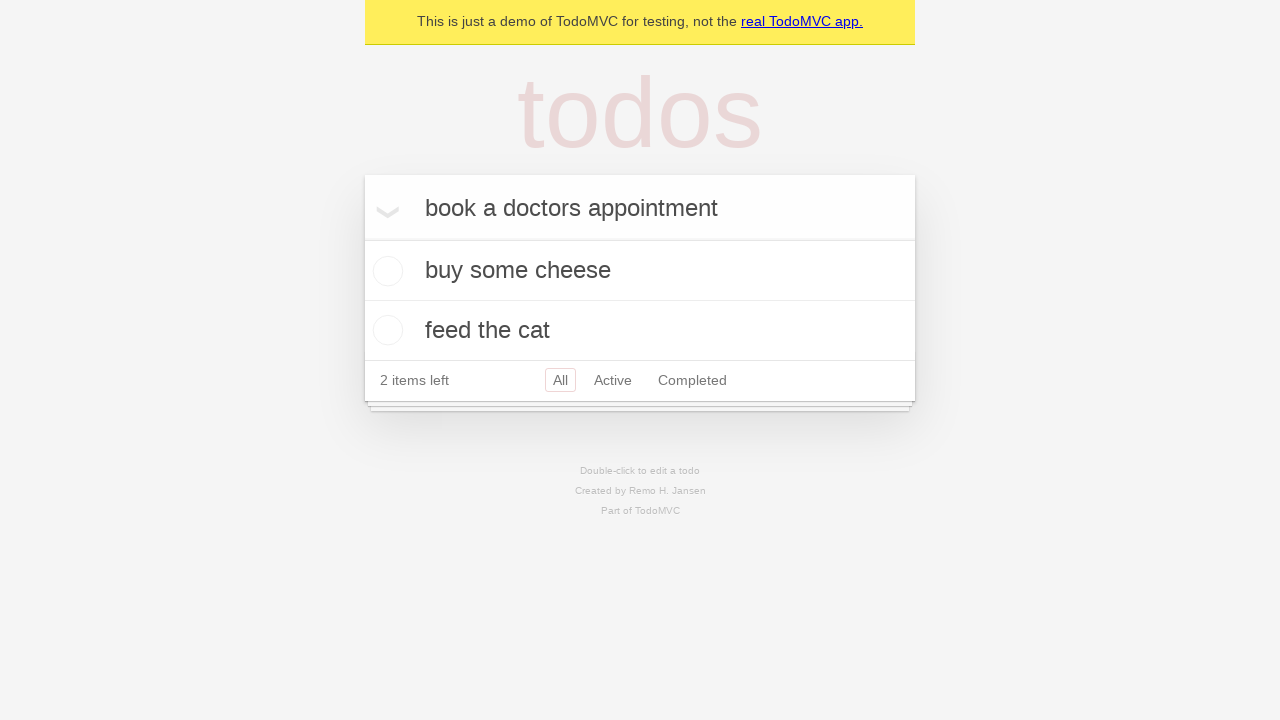

Pressed Enter to add 'book a doctors appointment' todo on internal:attr=[placeholder="What needs to be done?"i]
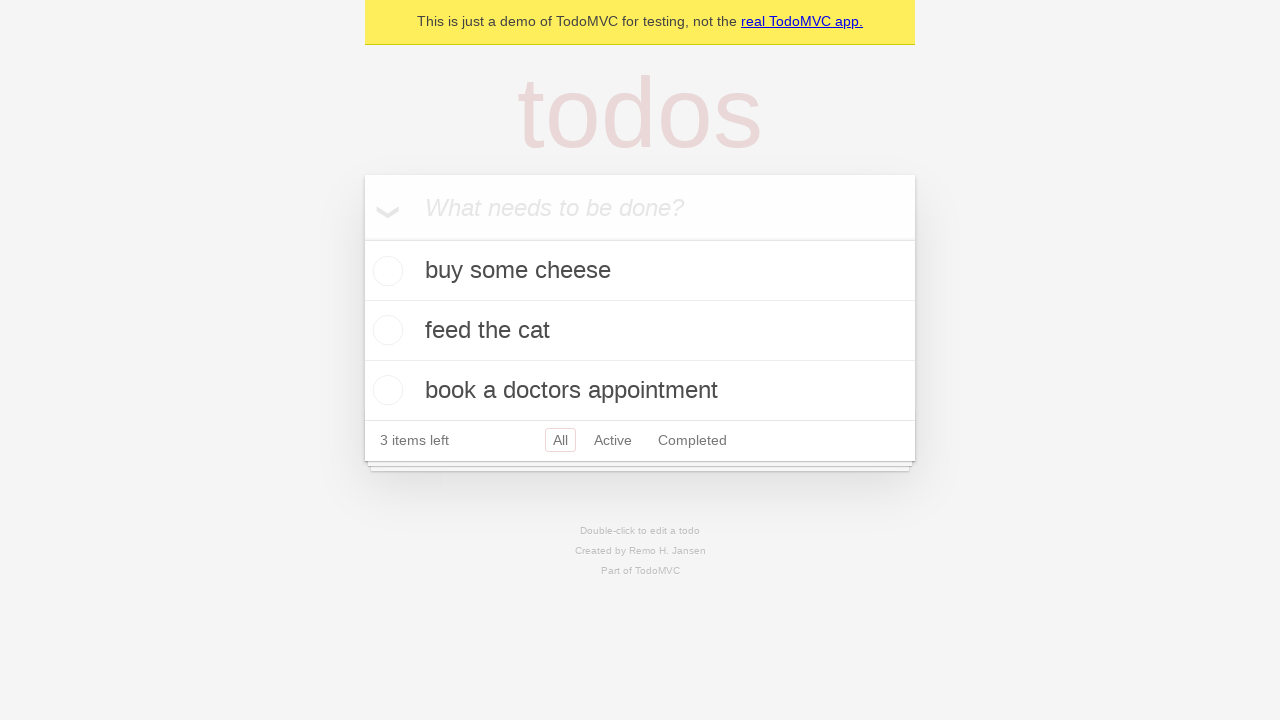

Checked the first todo item to mark it as completed at (385, 271) on .todo-list li .toggle >> nth=0
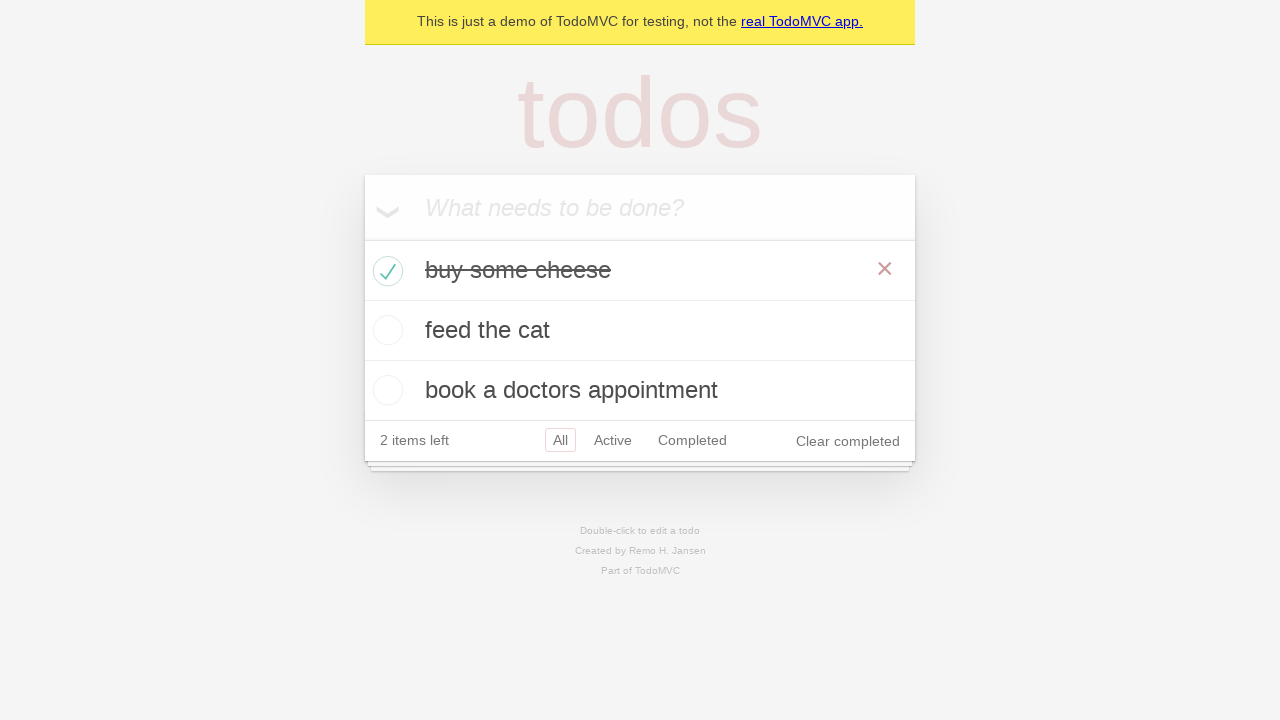

Clear completed button appeared after marking todo as done
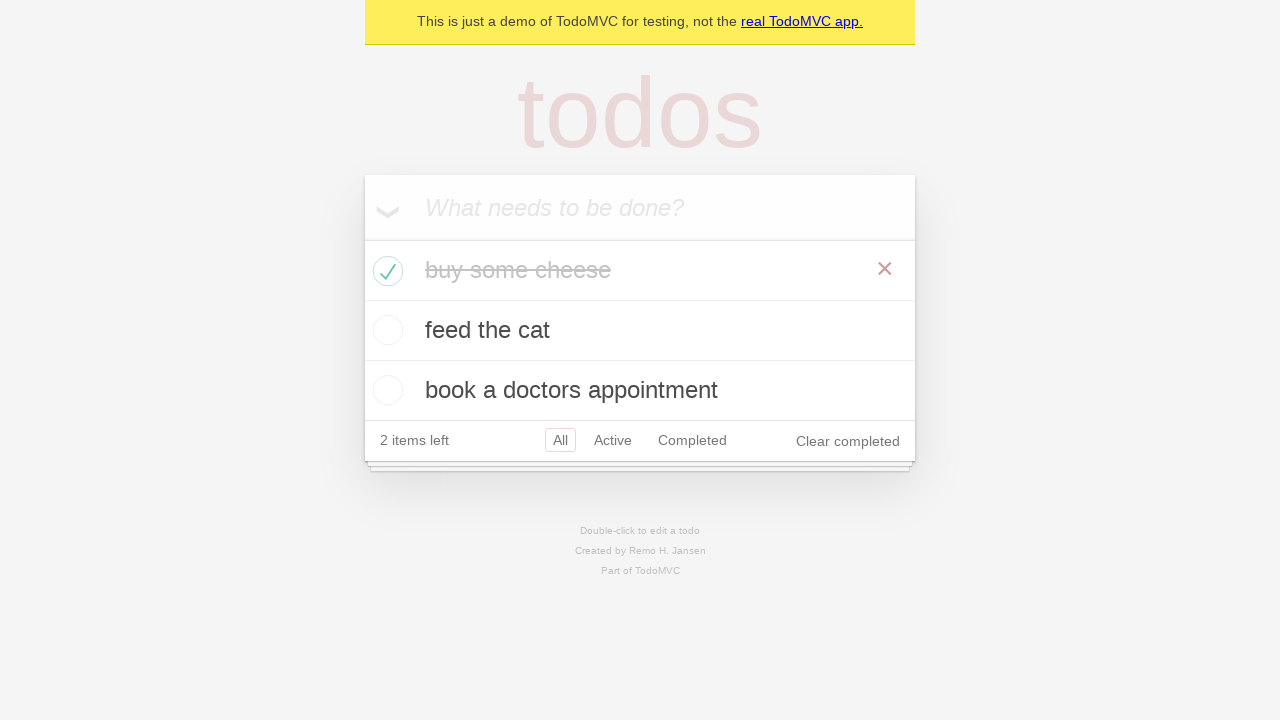

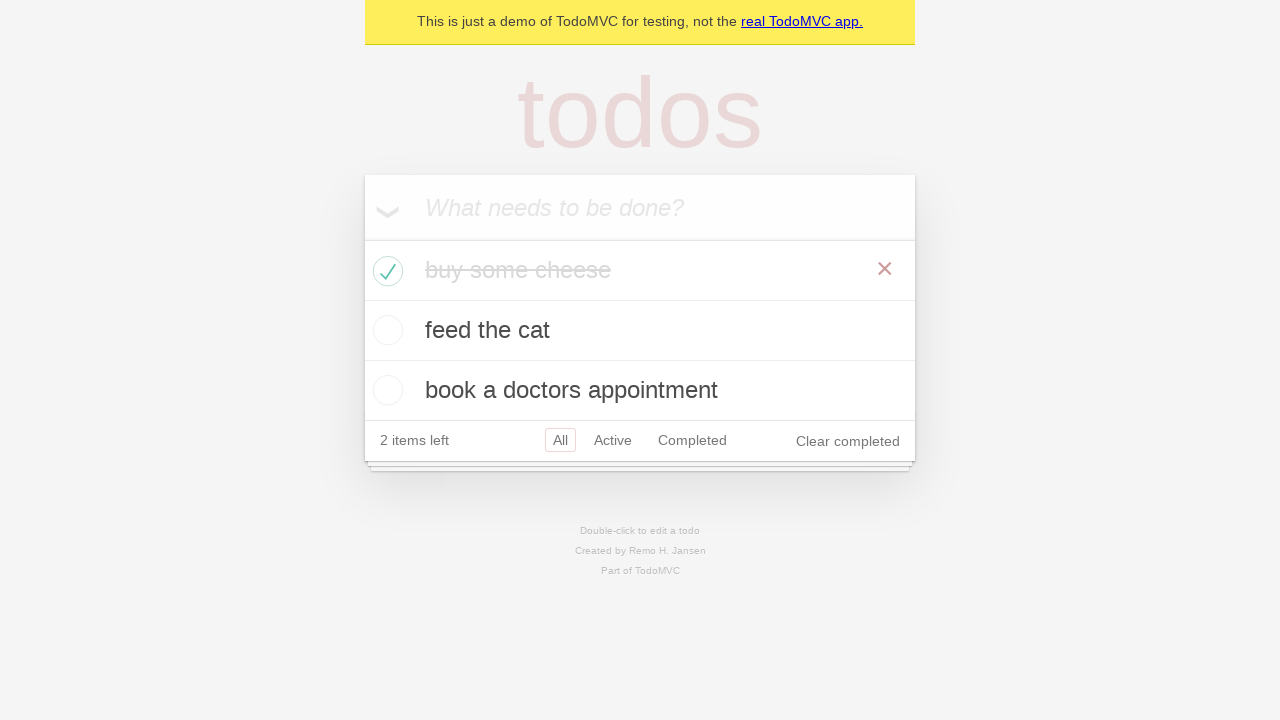